Demonstrates drag and drop by offset - dragging element to specific coordinates

Starting URL: https://crossbrowsertesting.github.io/drag-and-drop

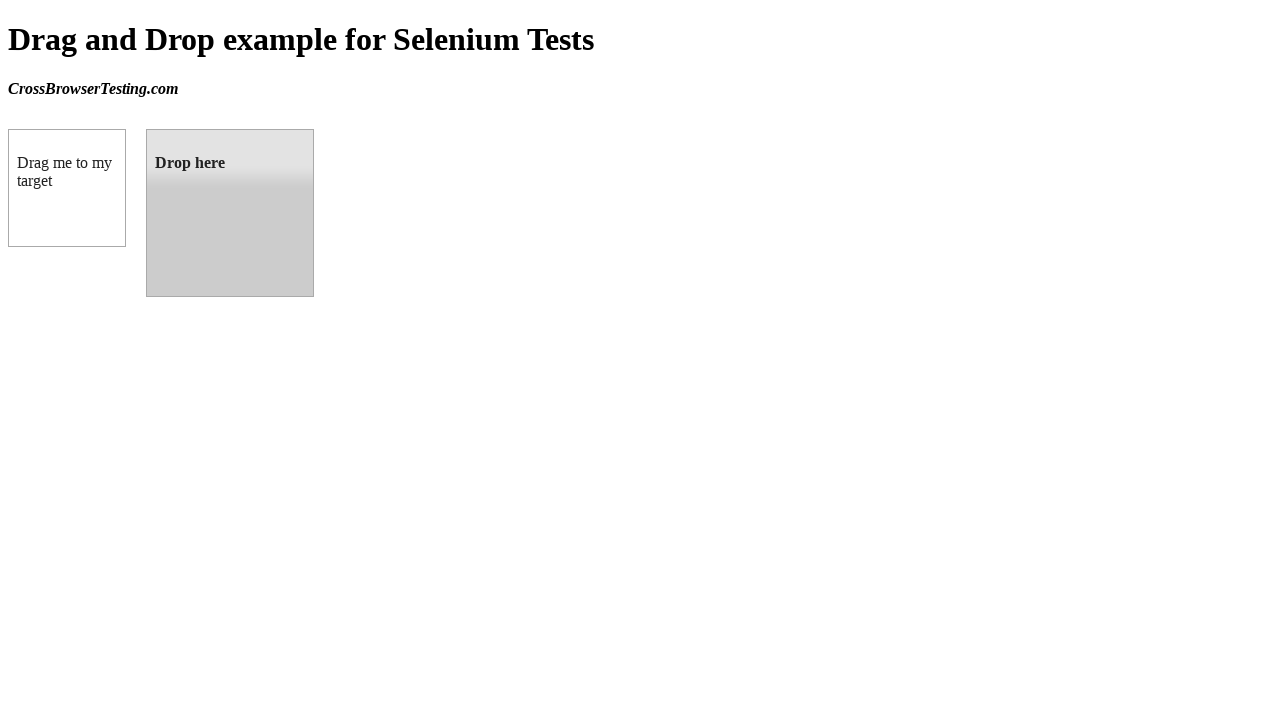

Located draggable element
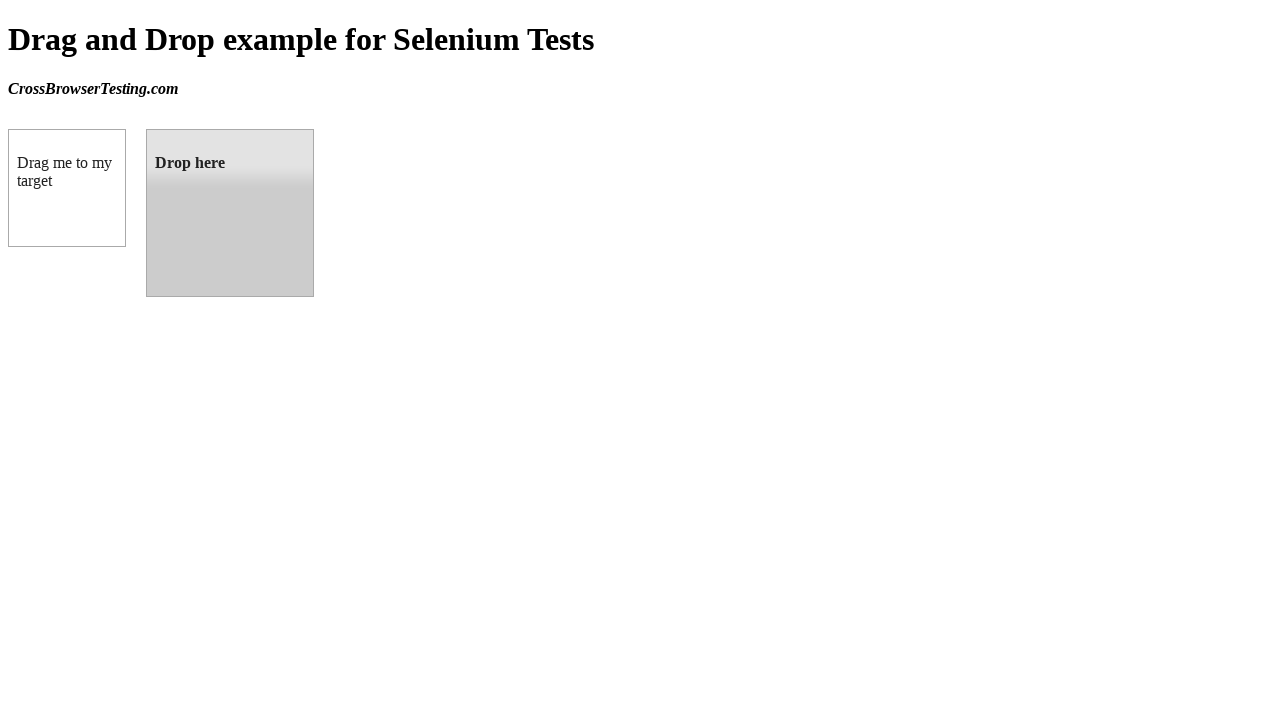

Located droppable target element
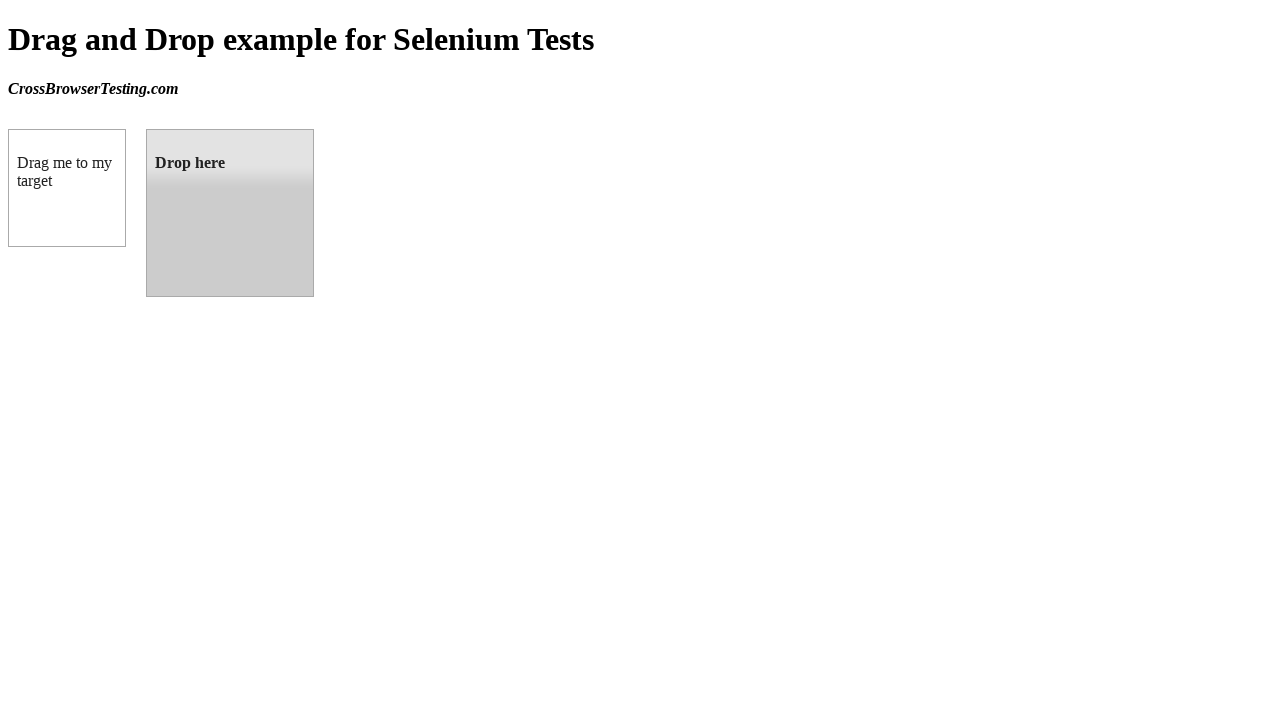

Retrieved bounding box of target element
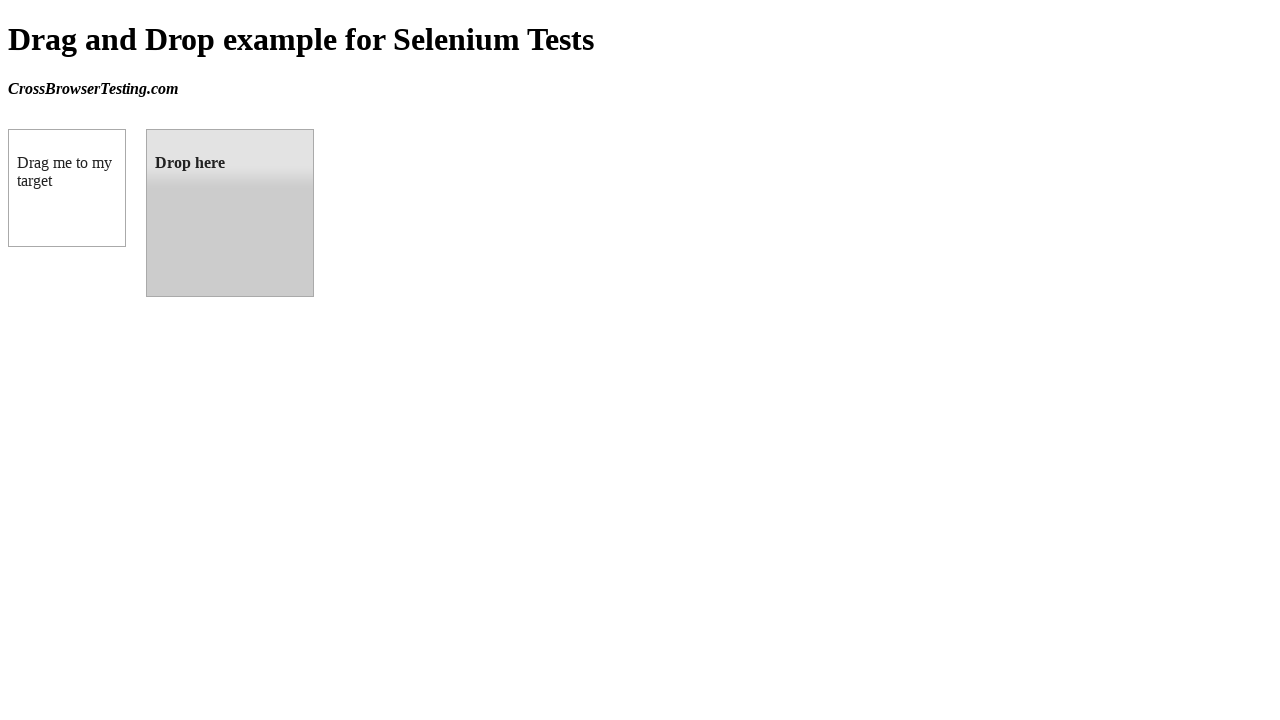

Dragged source element to center of target element by offset at (231, 214)
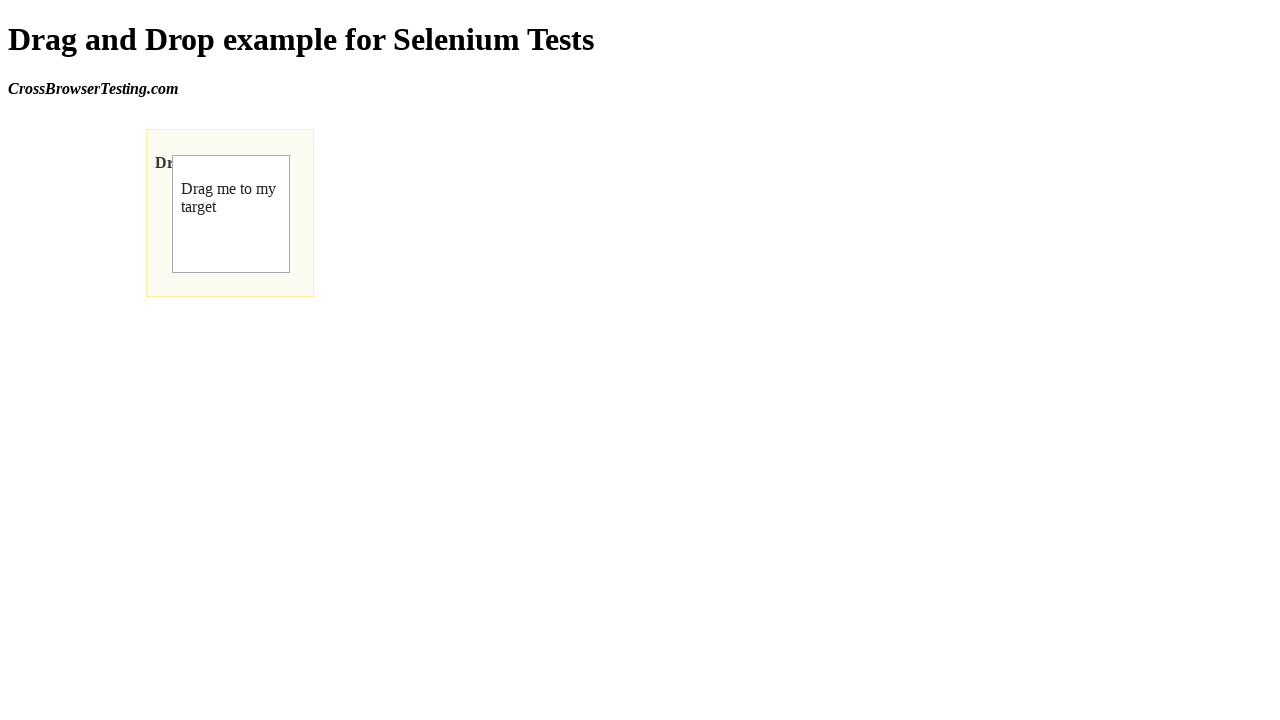

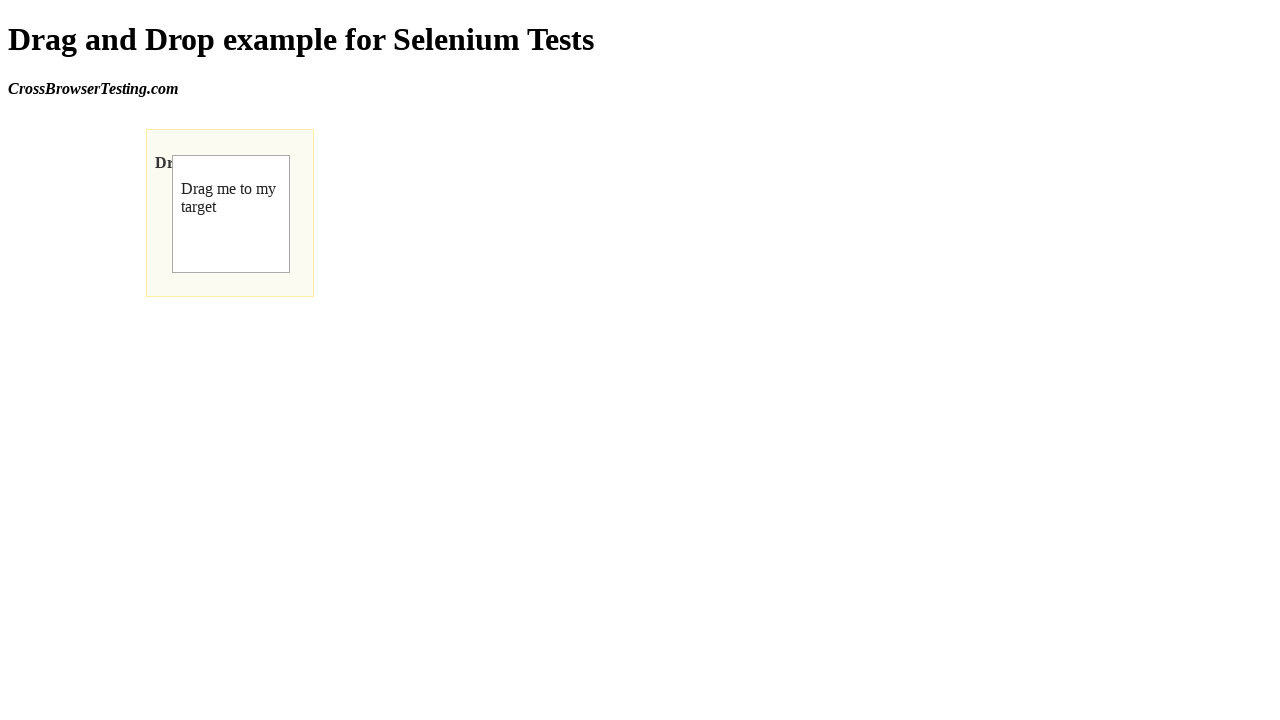